Navigates to Gmail and manages browser cookies by retrieving and clearing them

Starting URL: http://gmail.com

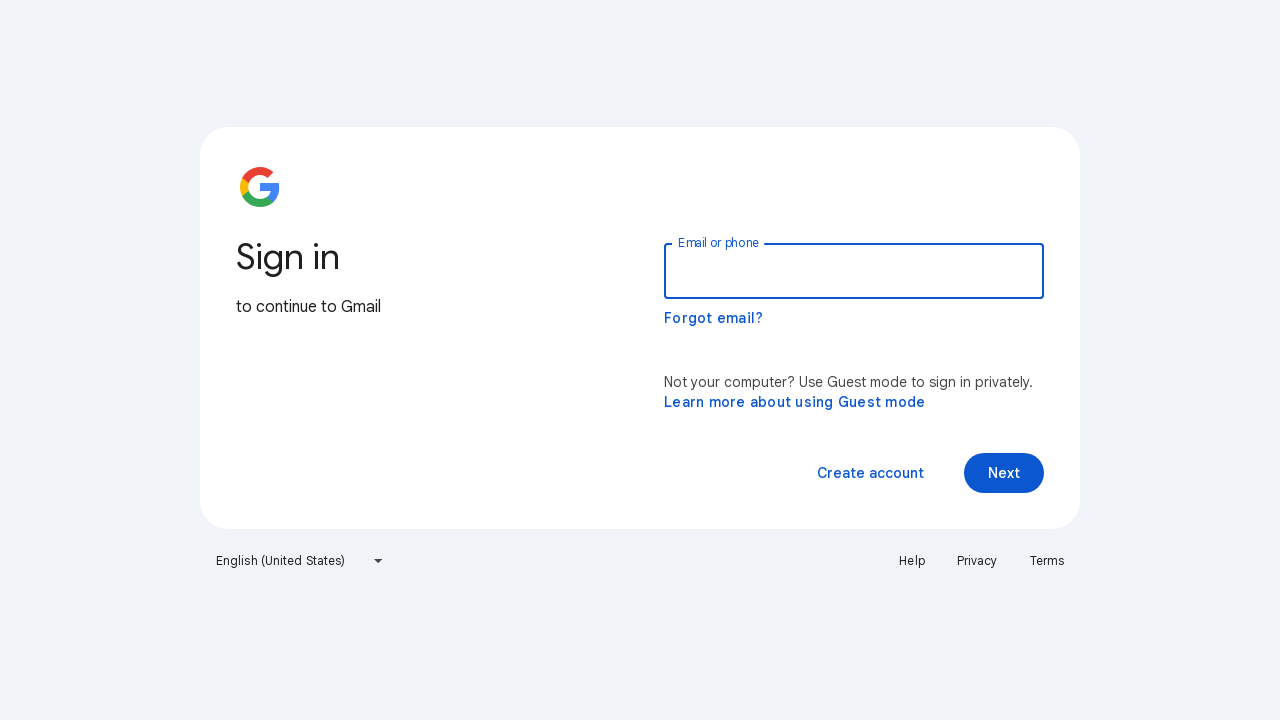

Navigated to Gmail homepage
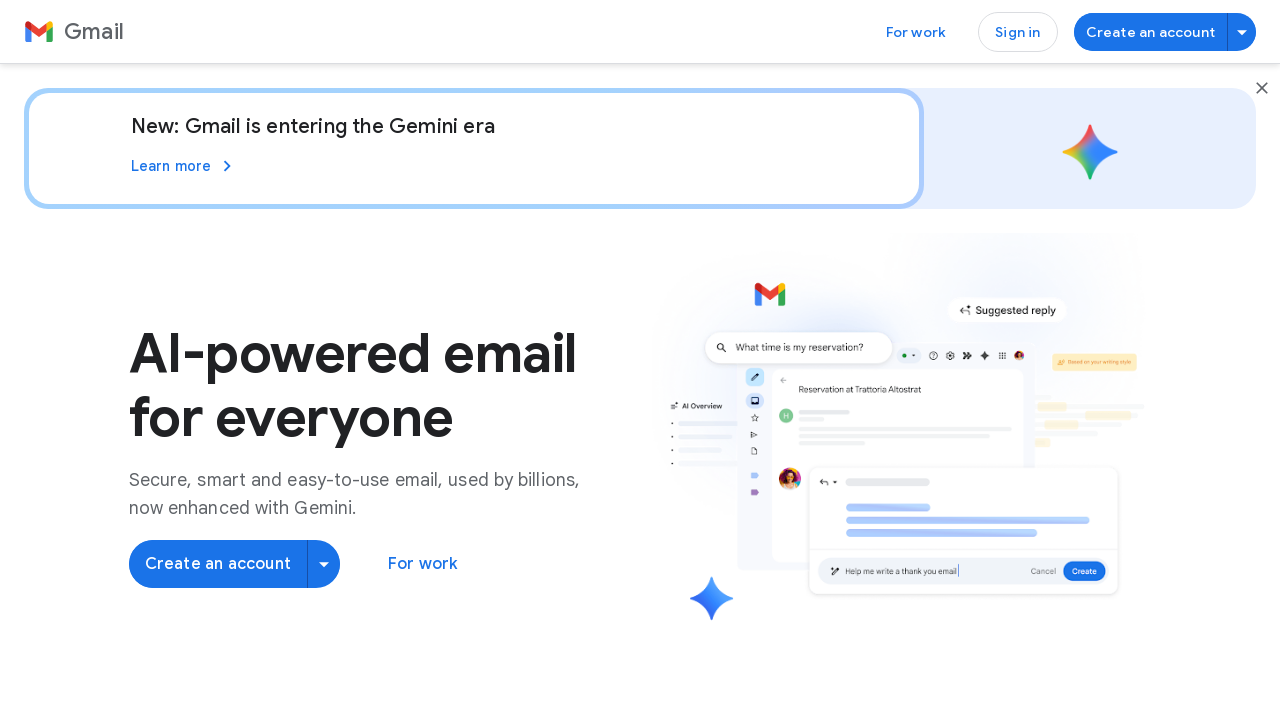

Retrieved all cookies from context - found 15 cookies
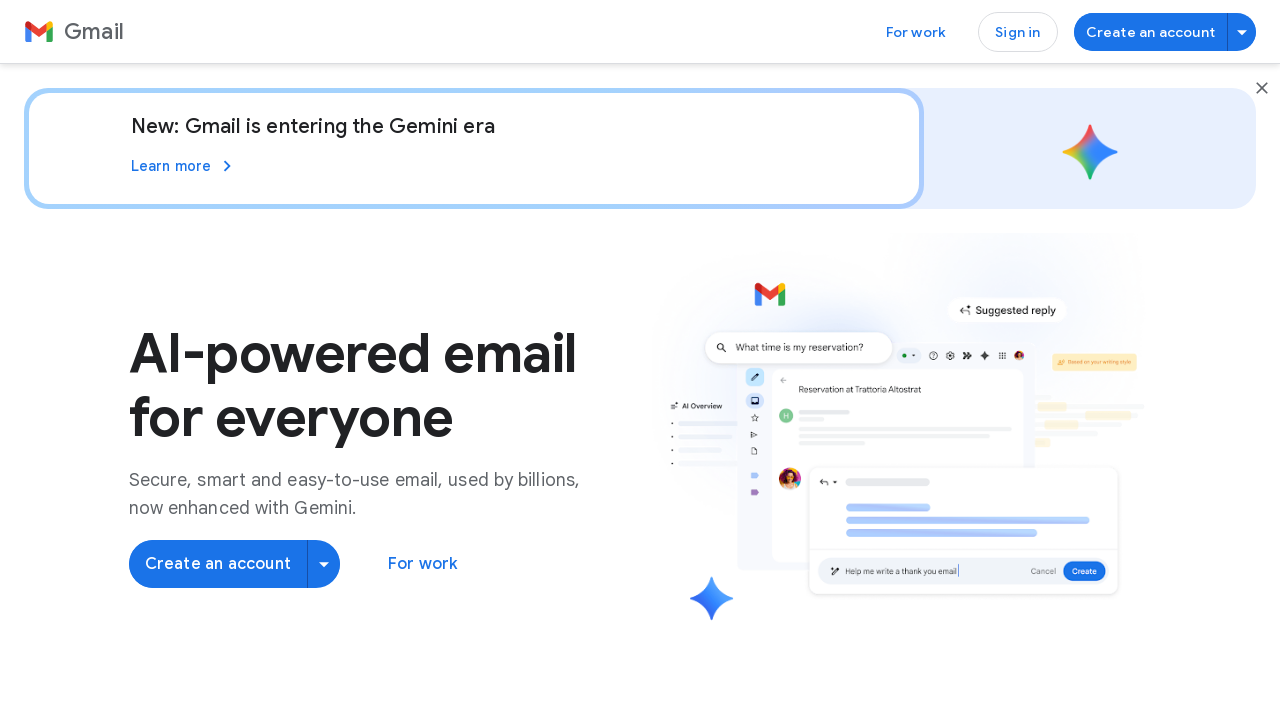

Cleared all cookies from the browser context
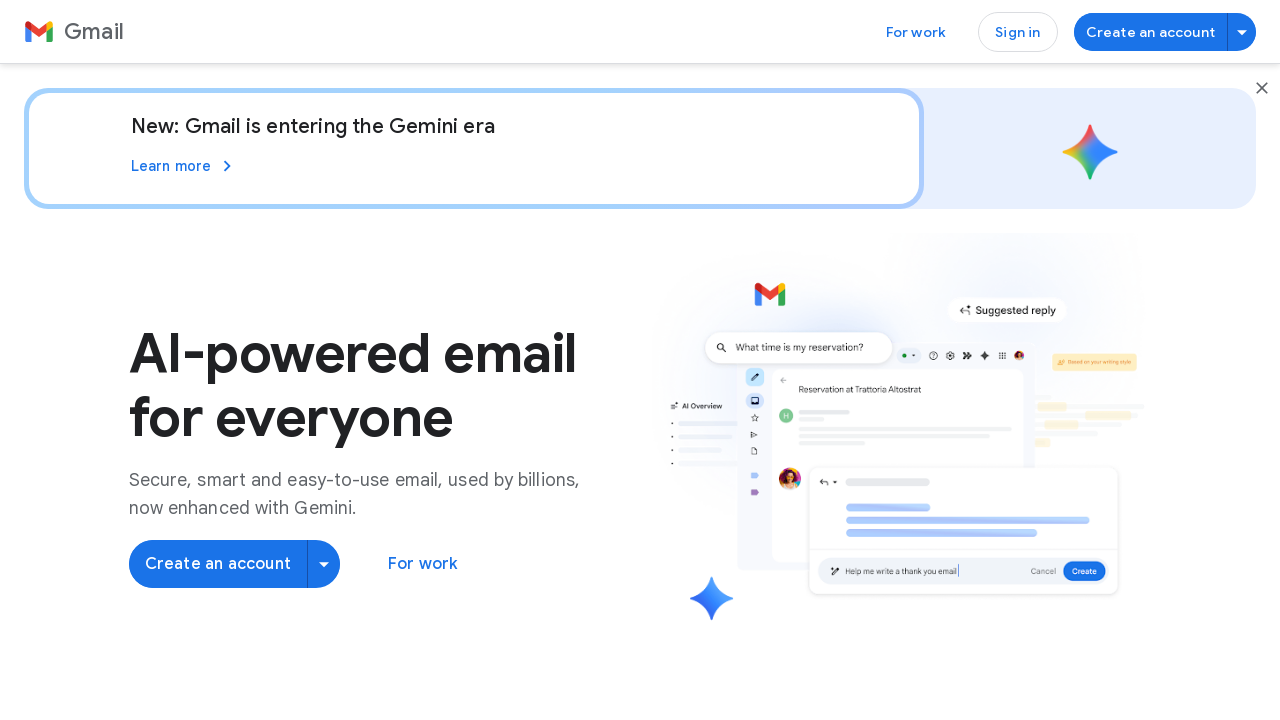

Verified cookies were cleared - found 6 cookies remaining
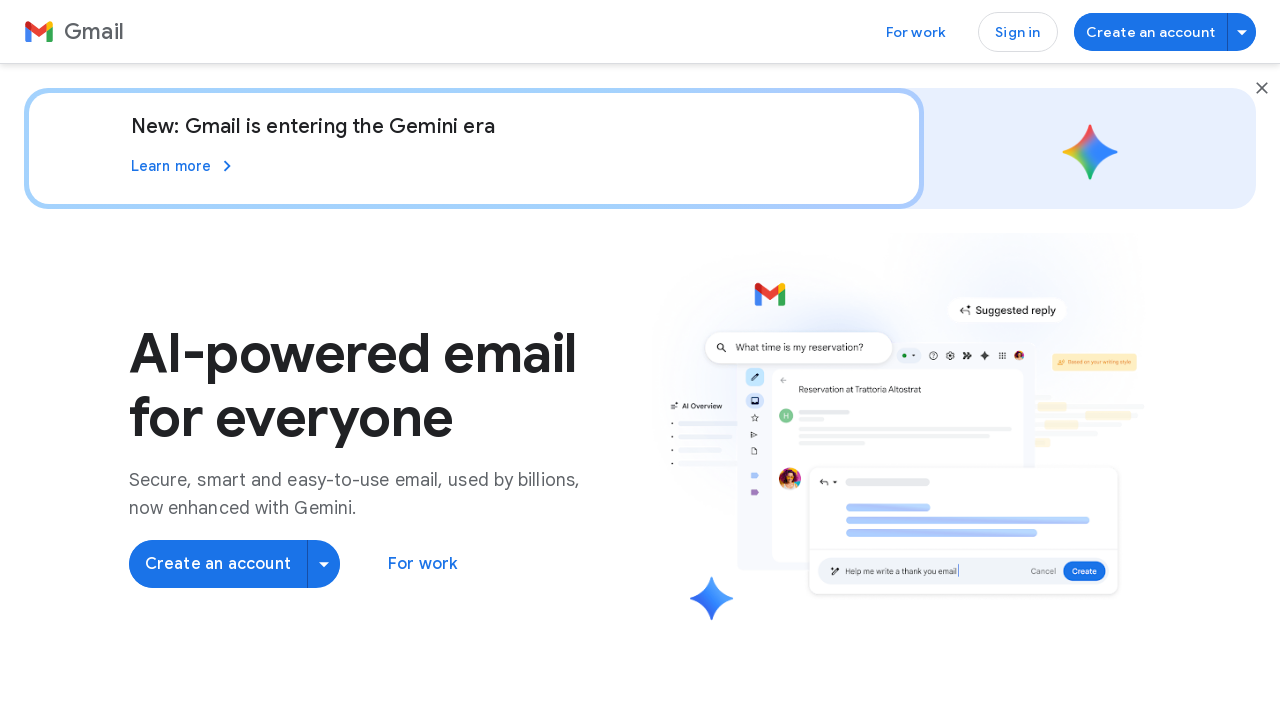

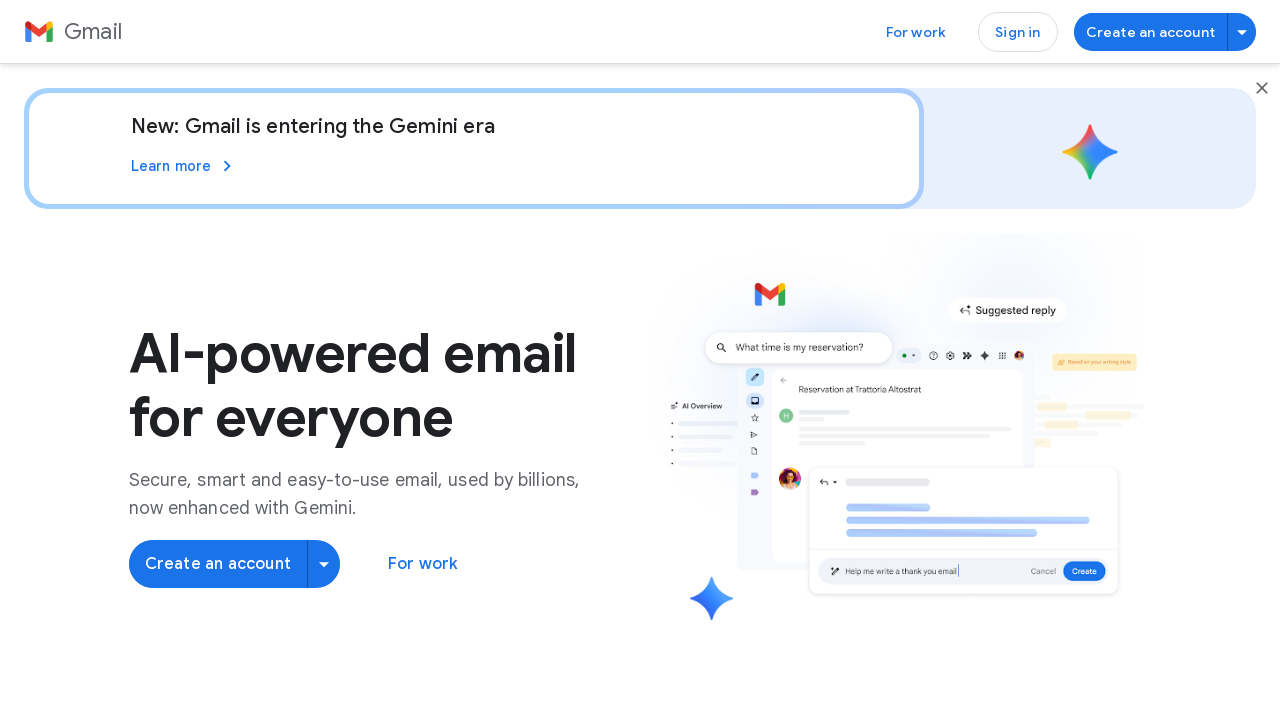